Tests dynamic loading functionality by clicking a start button and waiting for hidden content to become visible

Starting URL: https://the-internet.herokuapp.com/dynamic_loading/1

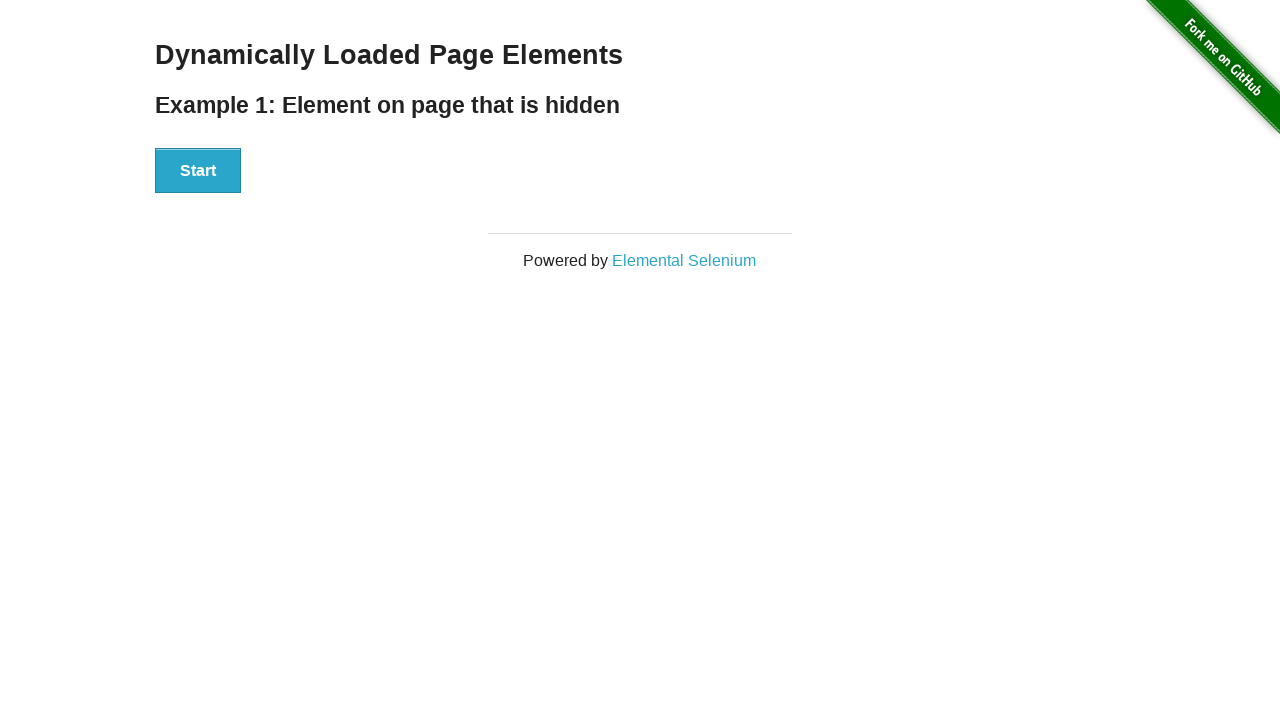

Clicked start button to trigger dynamic loading at (198, 171) on xpath=//div[@id='start']/button
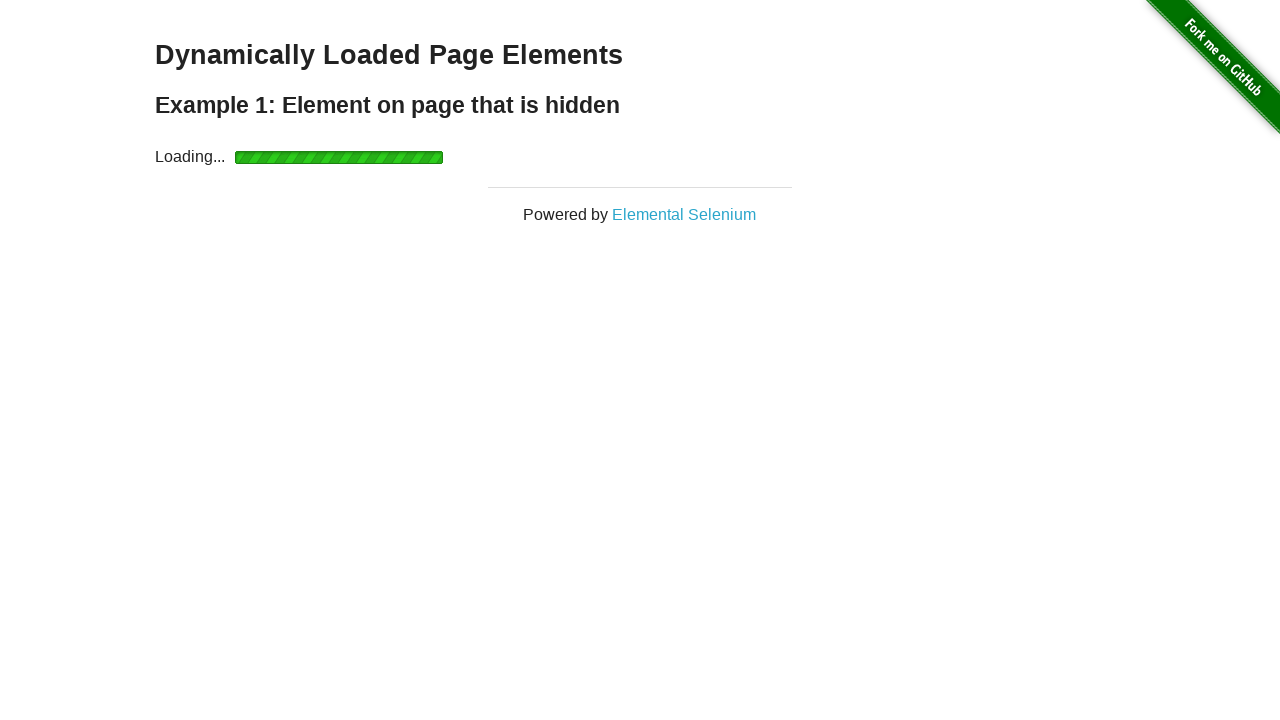

Waited for hidden content to become visible
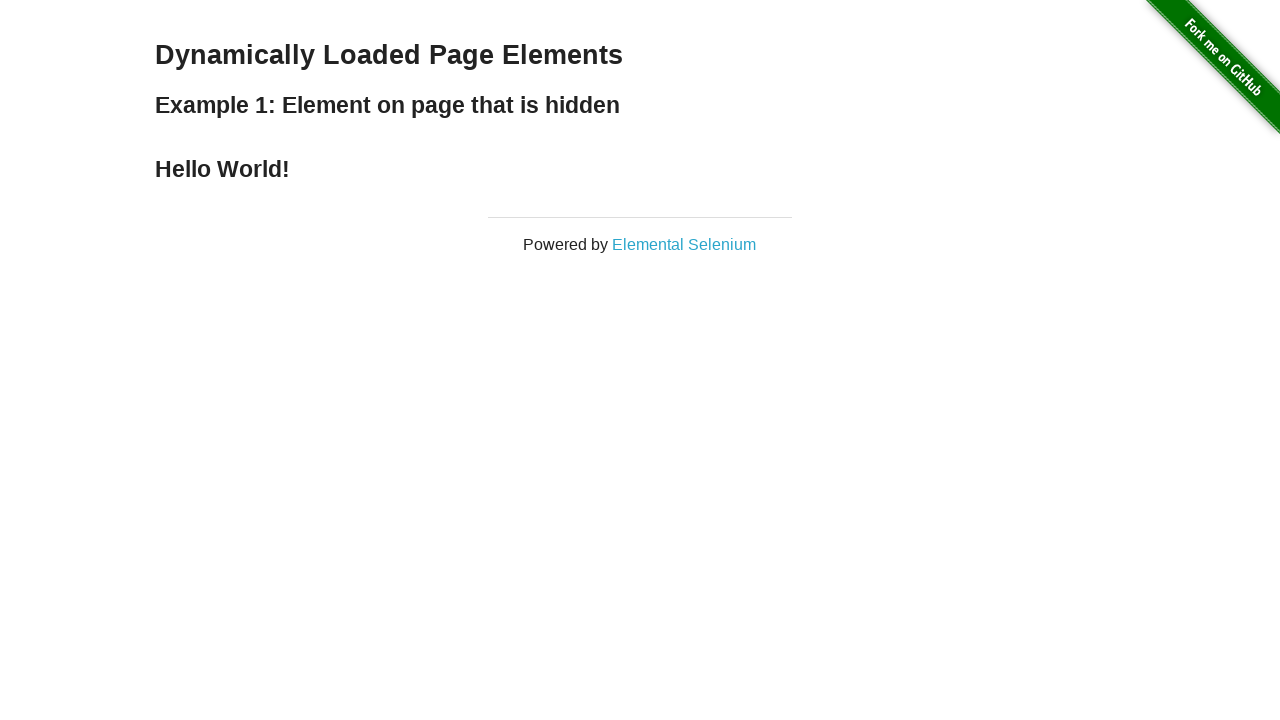

Retrieved text content from finish element
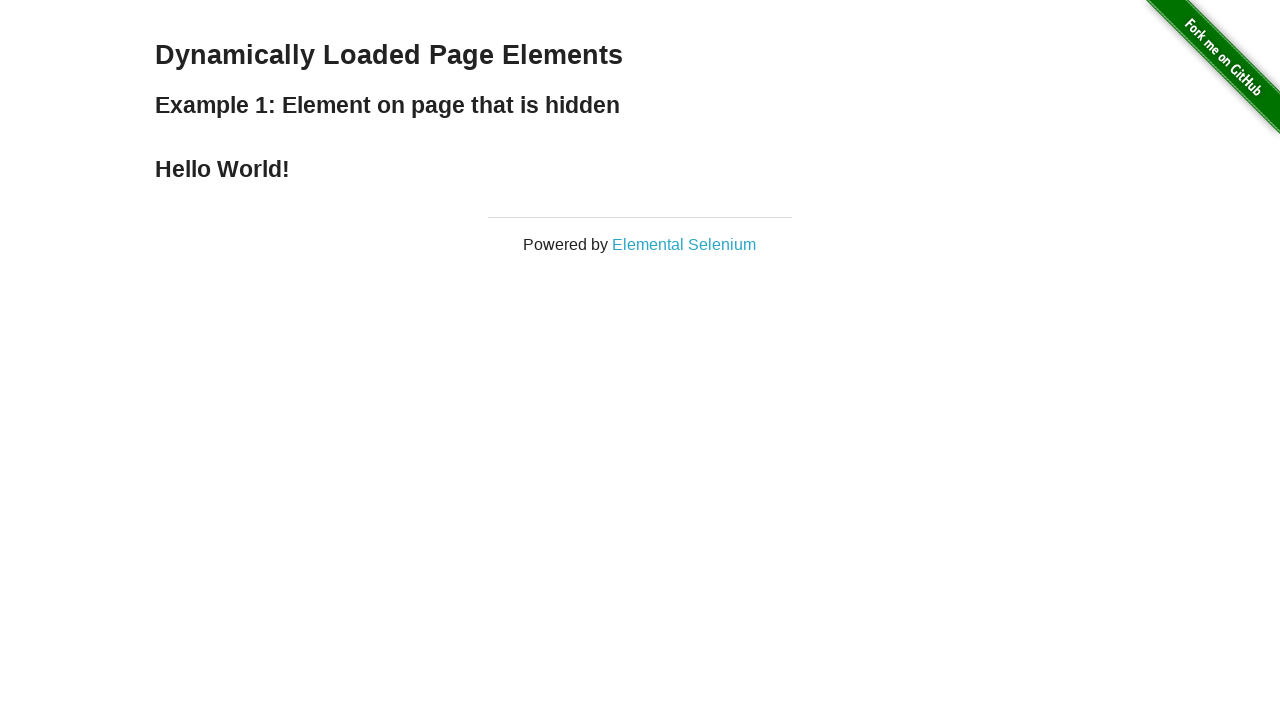

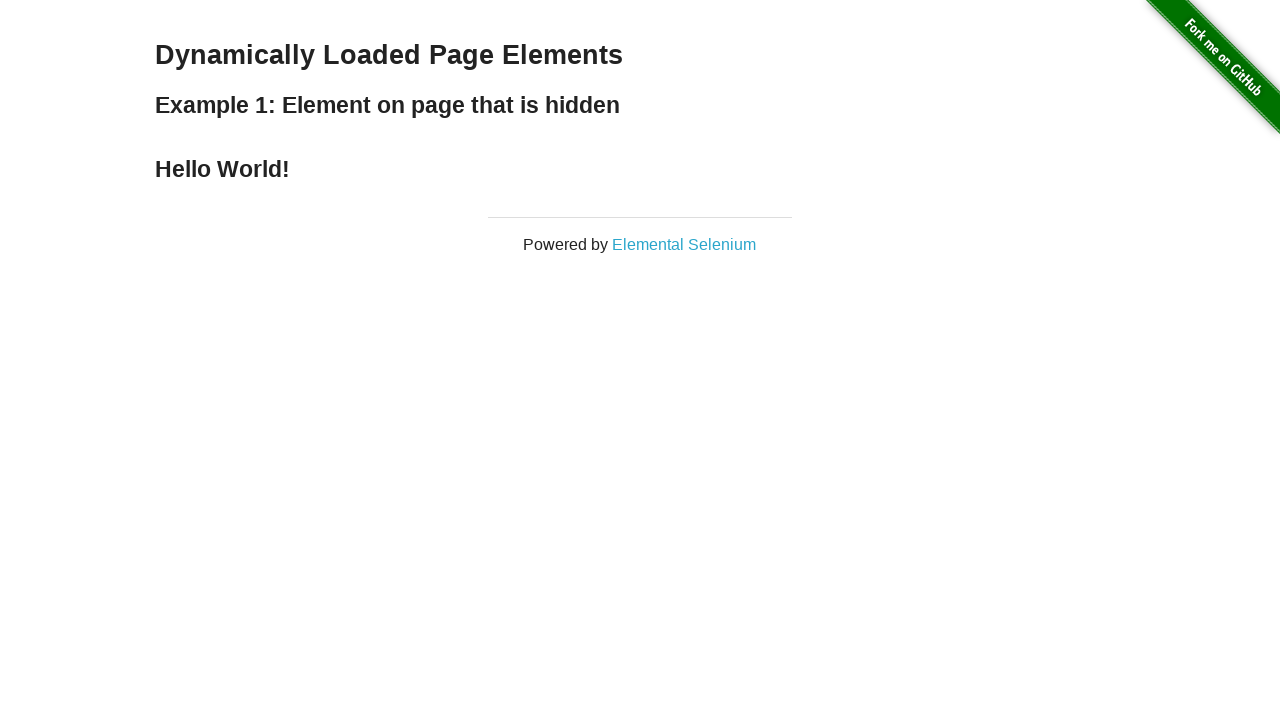